Tests browser back navigation by navigating to another page and then going back to verify the original URL is restored.

Starting URL: https://button-one.ru/

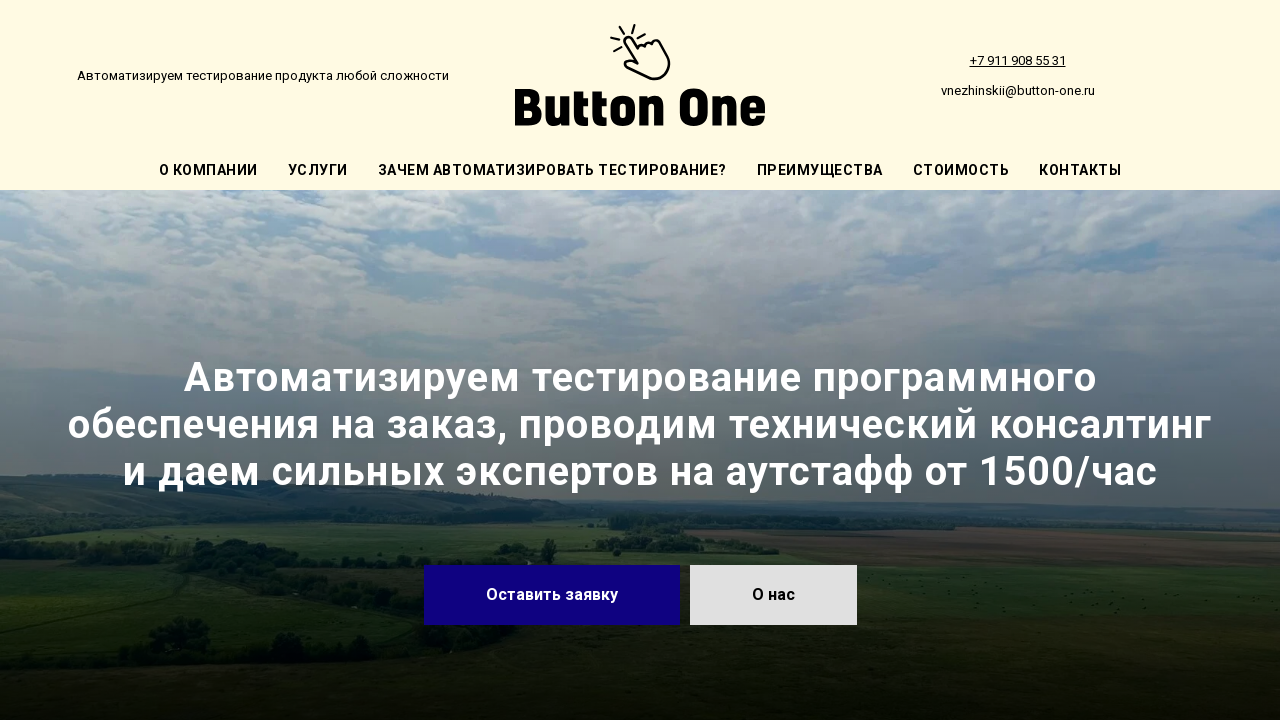

Navigated to Steam store Russian locale
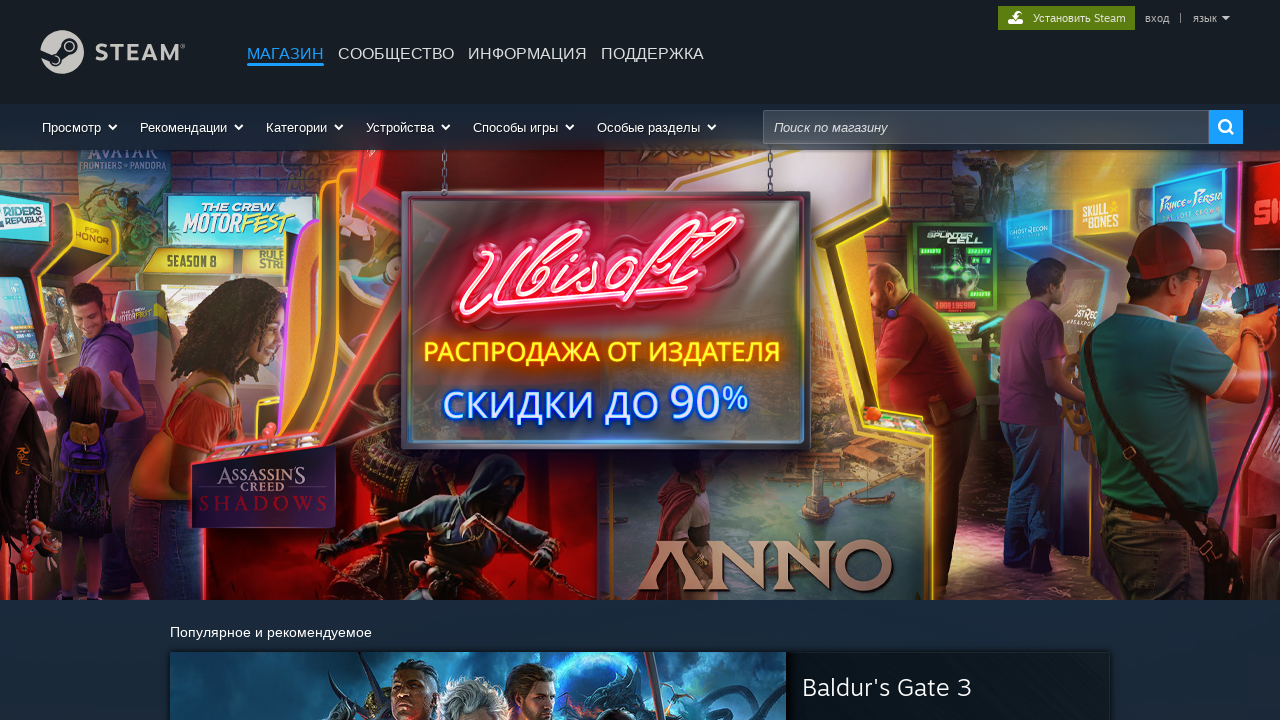

Navigated back using browser back button
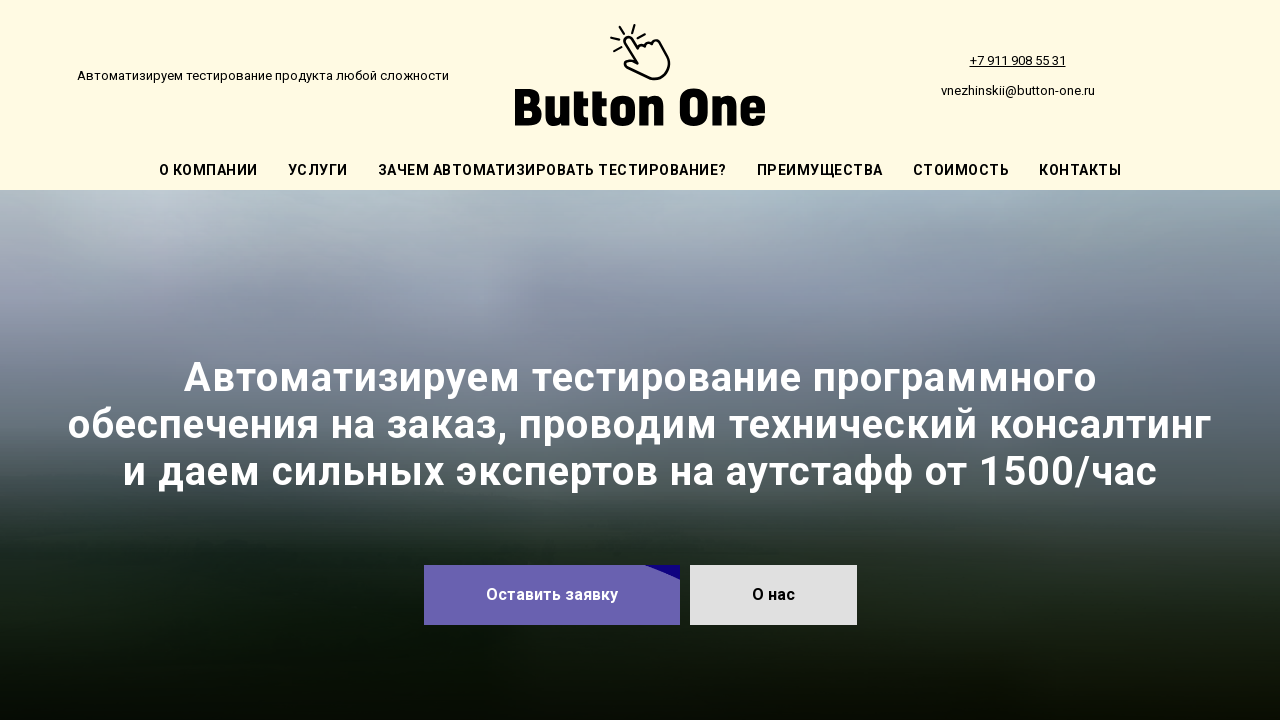

Verified URL is restored to original: https://button-one.ru/
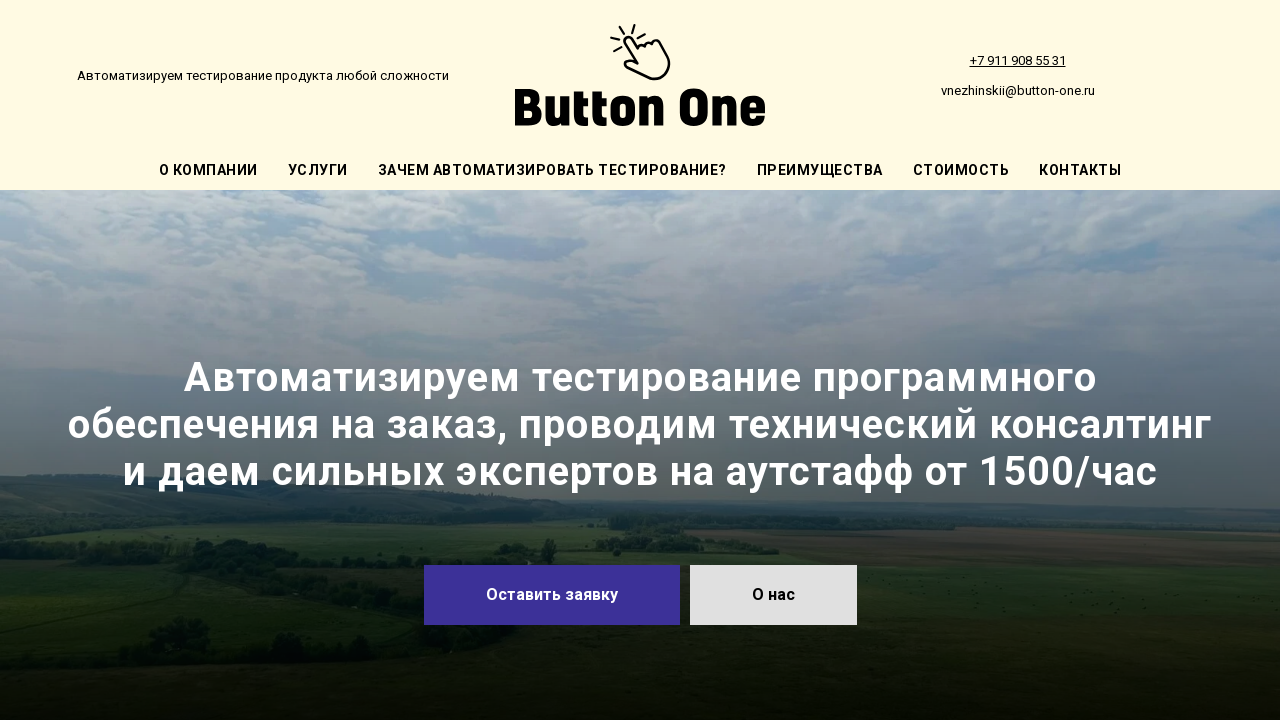

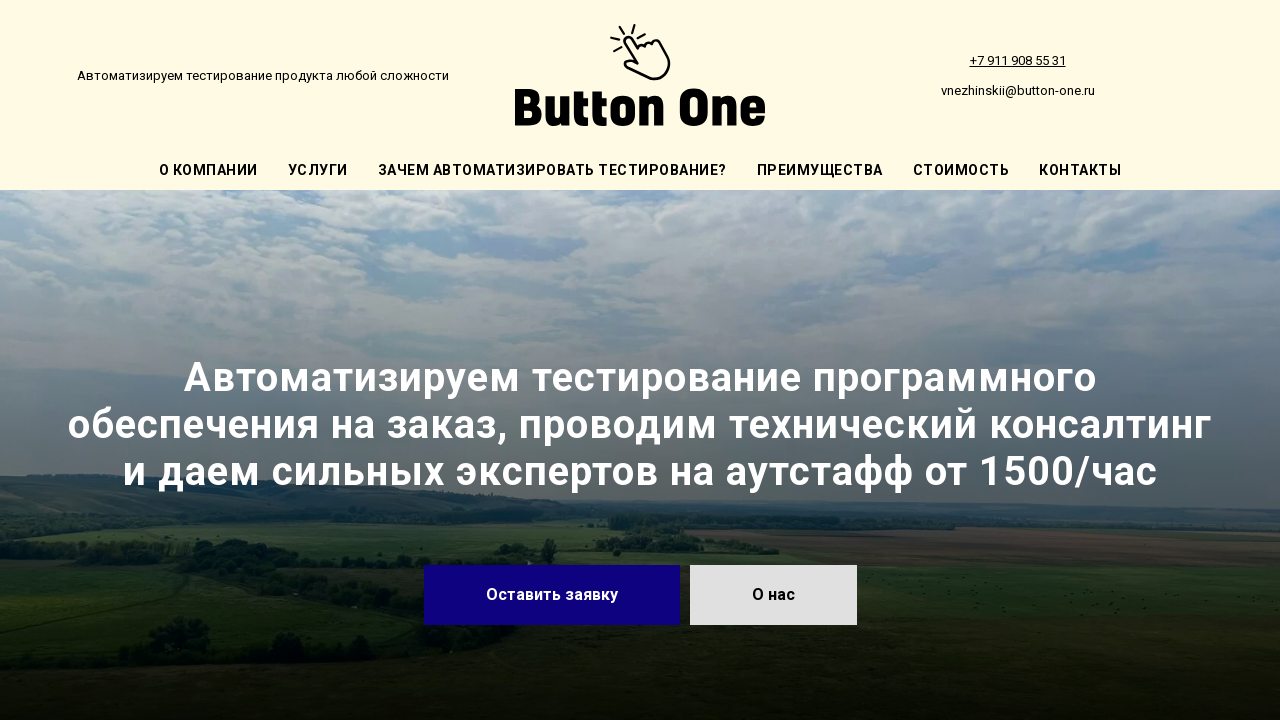